Demonstrates drag and drop action from a draggable element to a droppable element

Starting URL: https://crossbrowsertesting.github.io/drag-and-drop

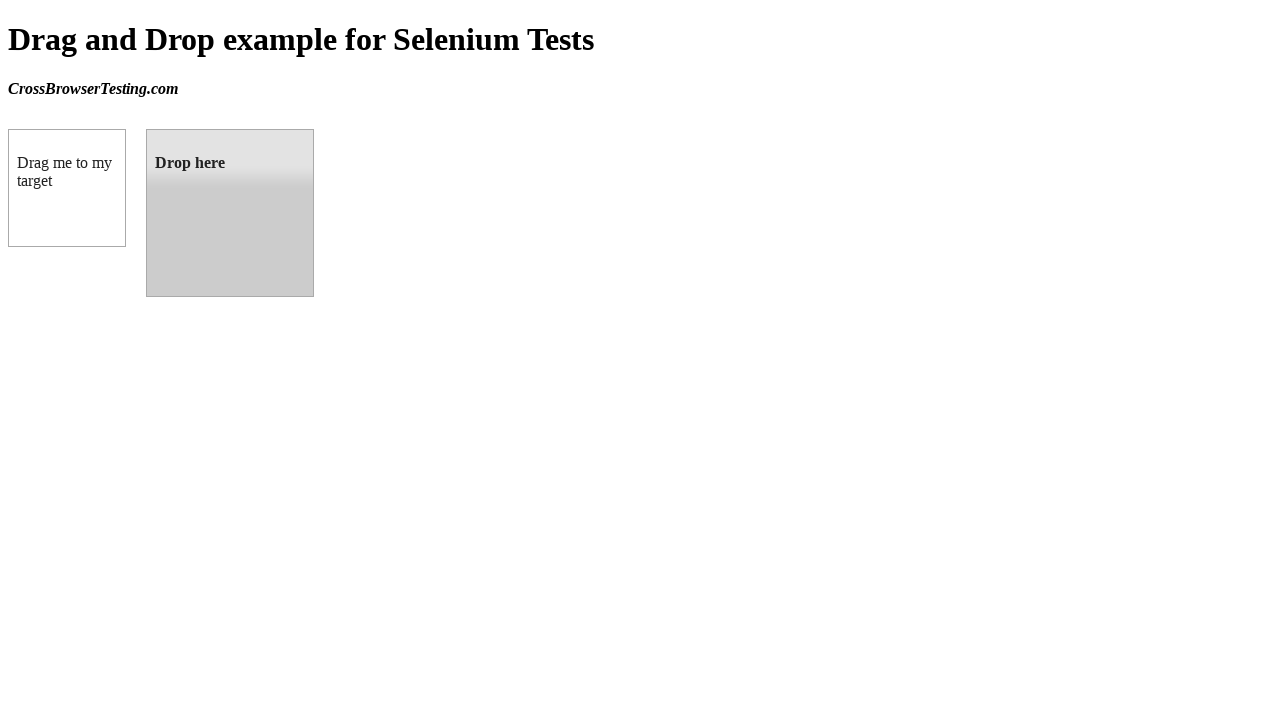

Located draggable element (box A)
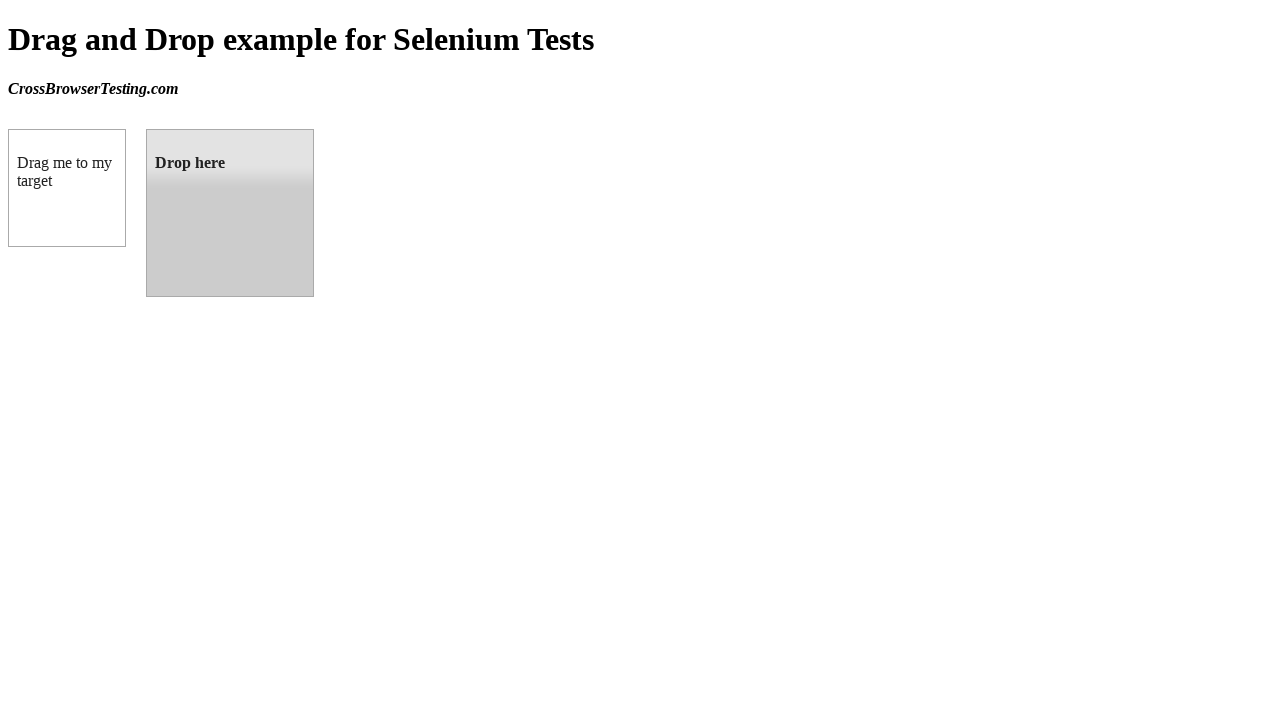

Located droppable element (box B)
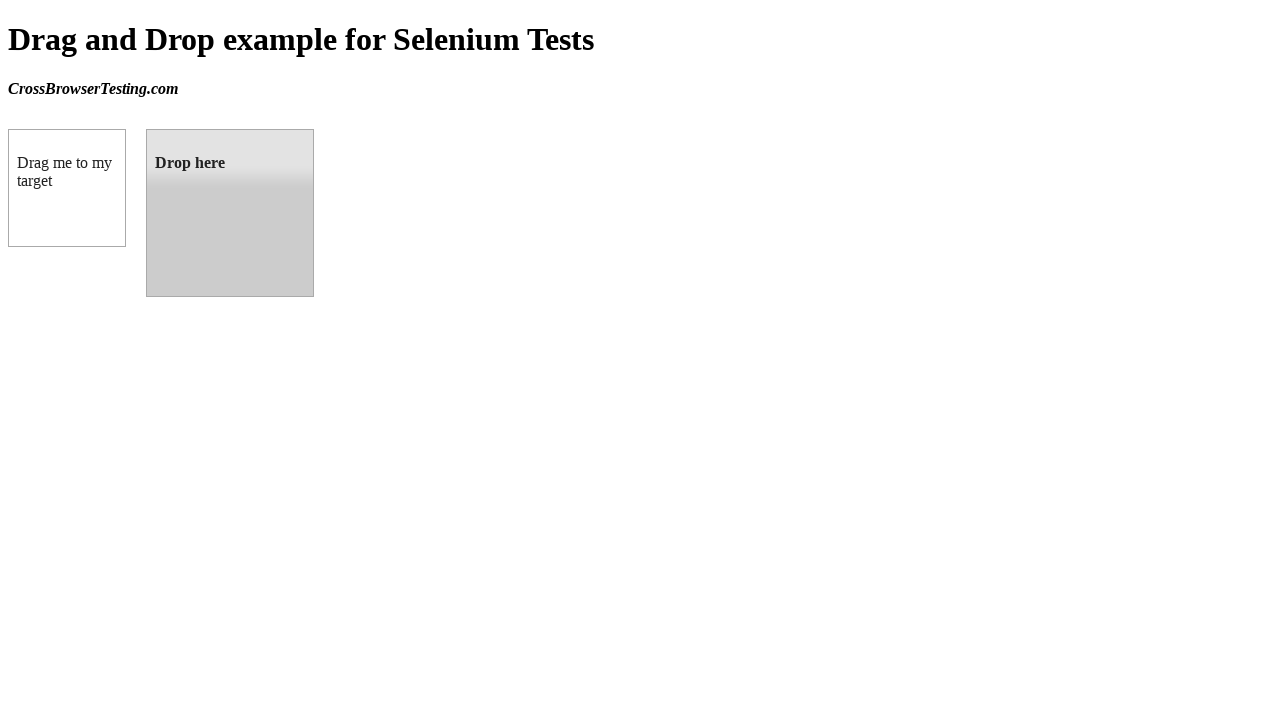

Performed drag and drop action from box A to box B at (230, 213)
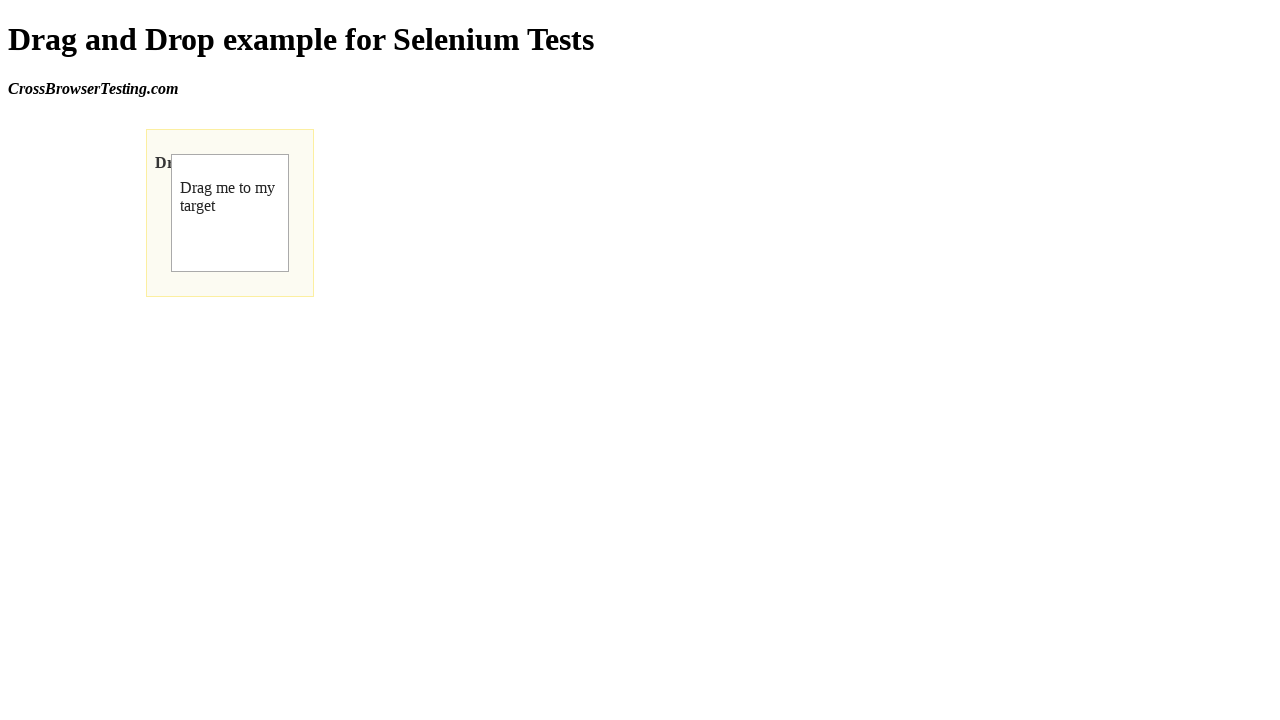

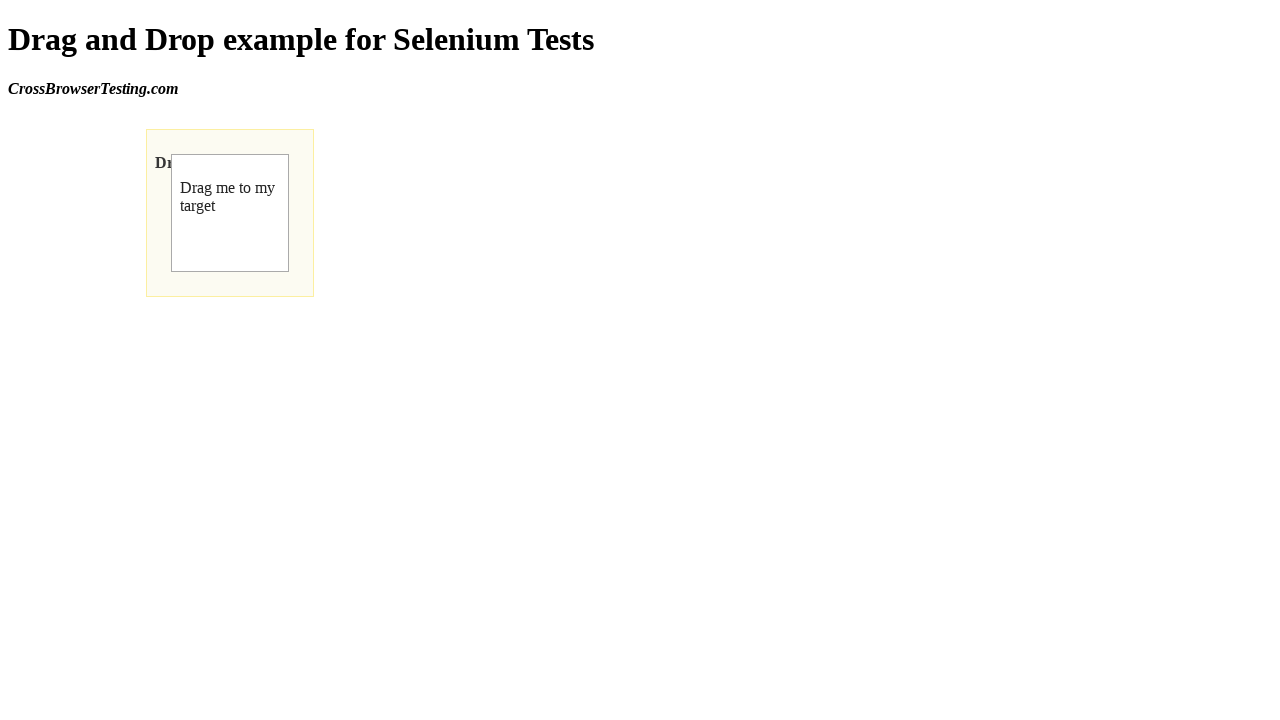